Tests drag and drop functionality by dragging an element and dropping it onto a target element

Starting URL: https://jqueryui.com/resources/demos/droppable/default.html

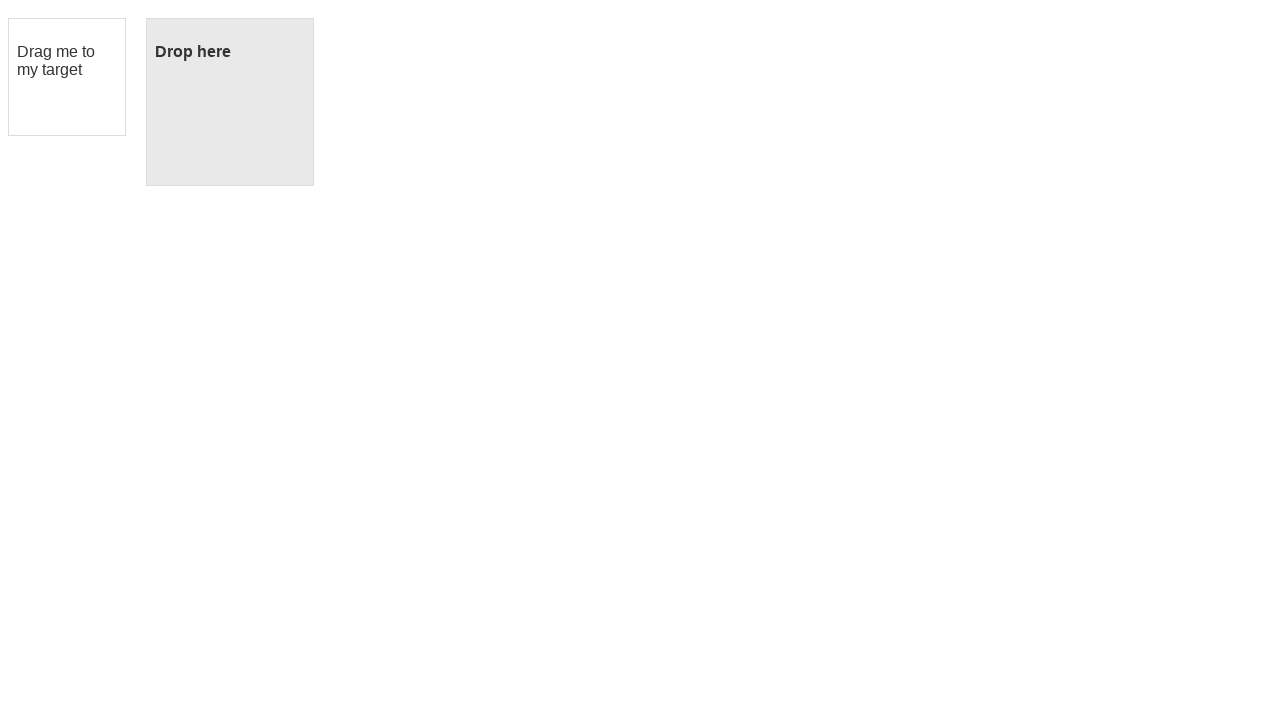

Located draggable element with id 'draggable'
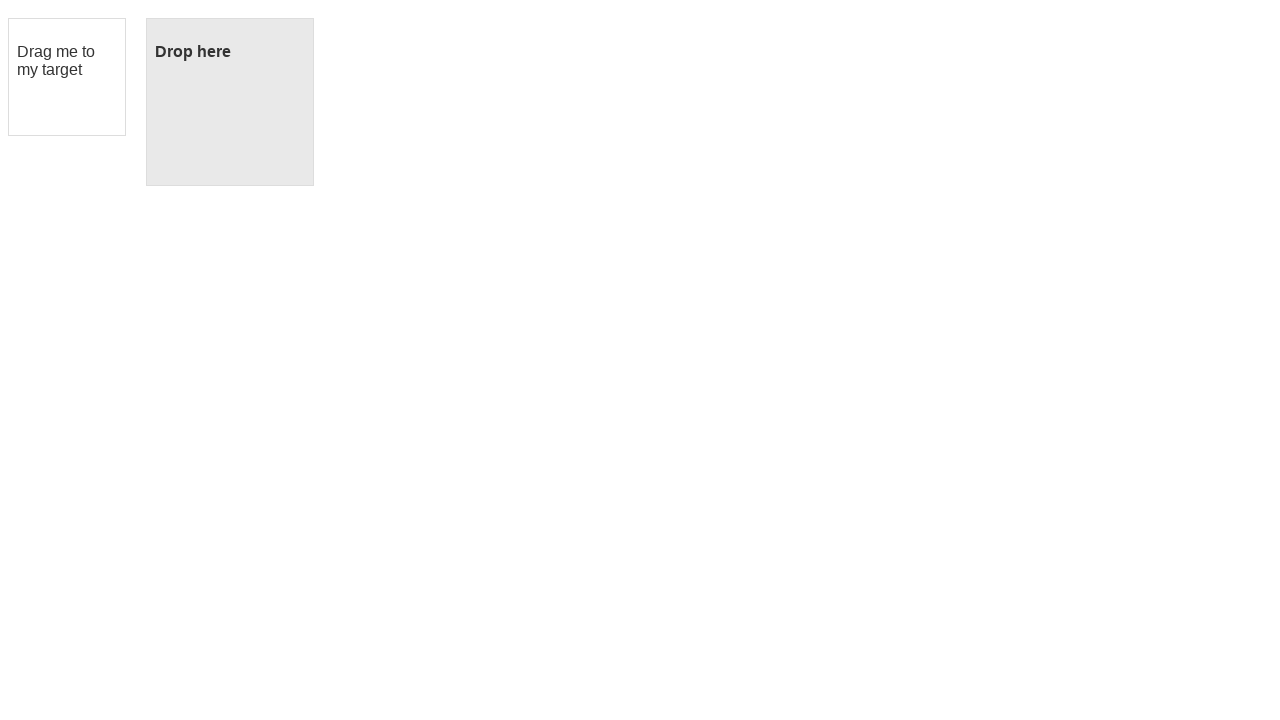

Located droppable element with id 'droppable'
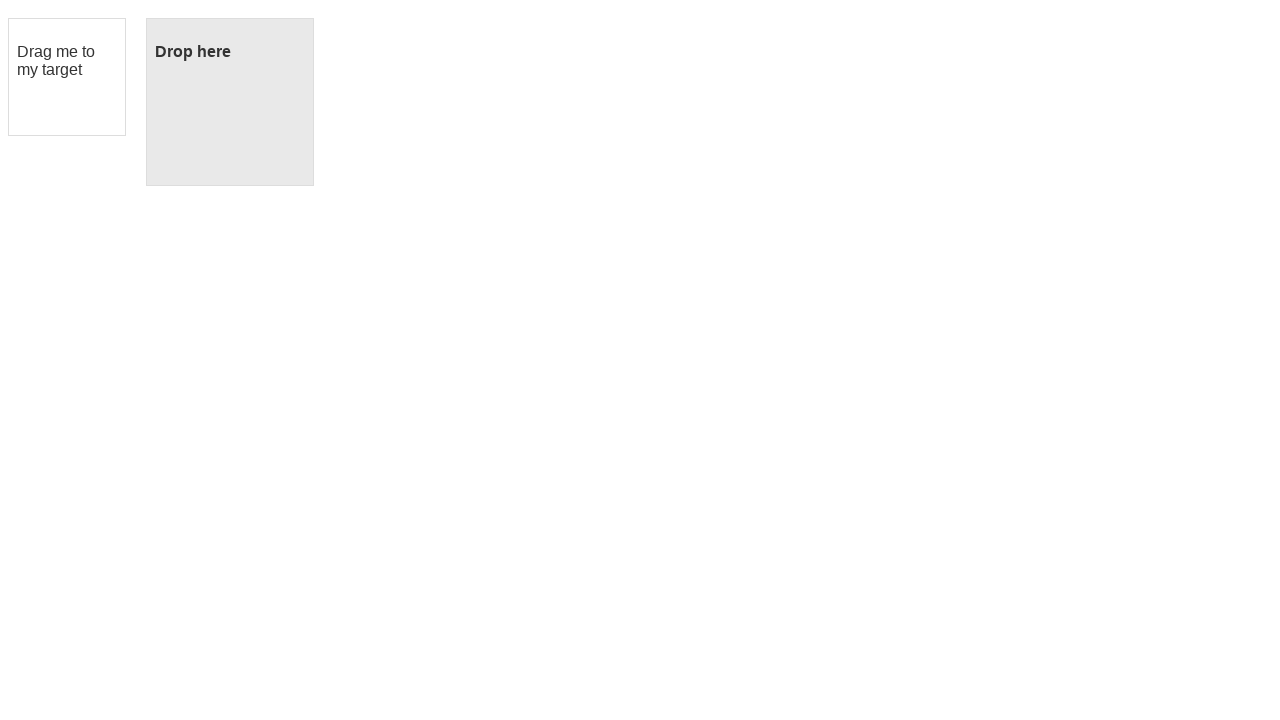

Dragged draggable element onto droppable element at (230, 102)
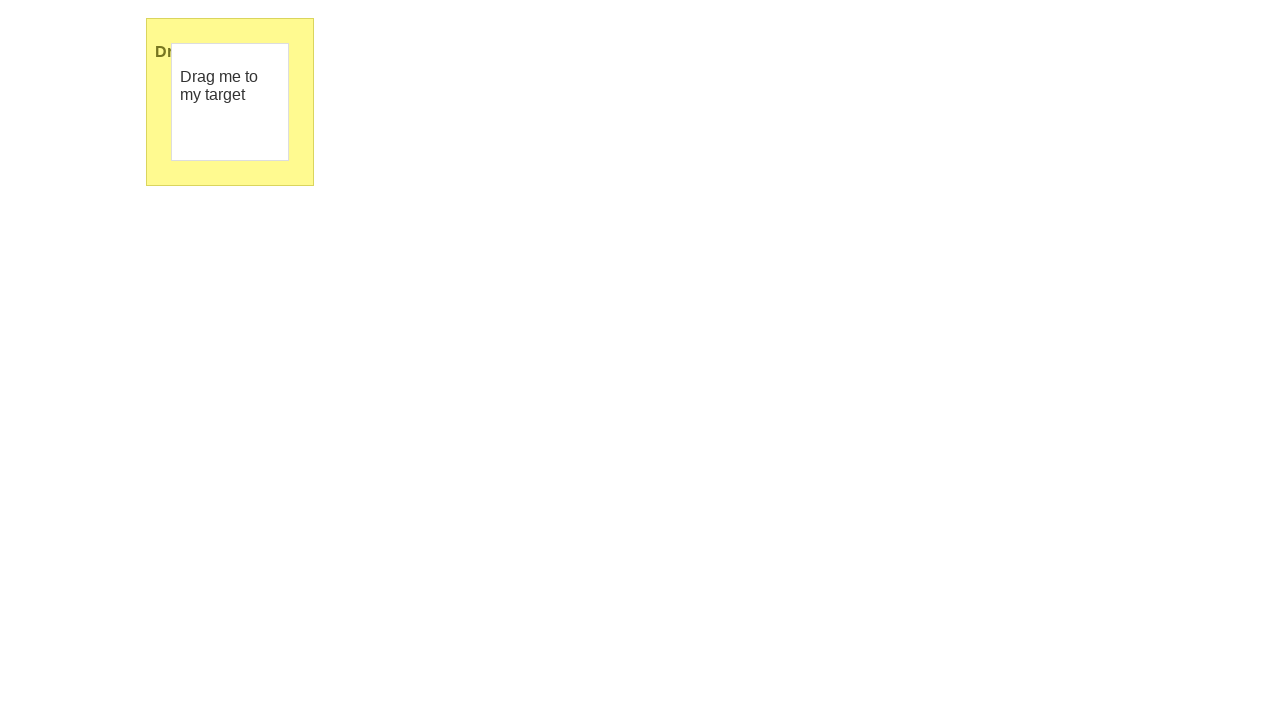

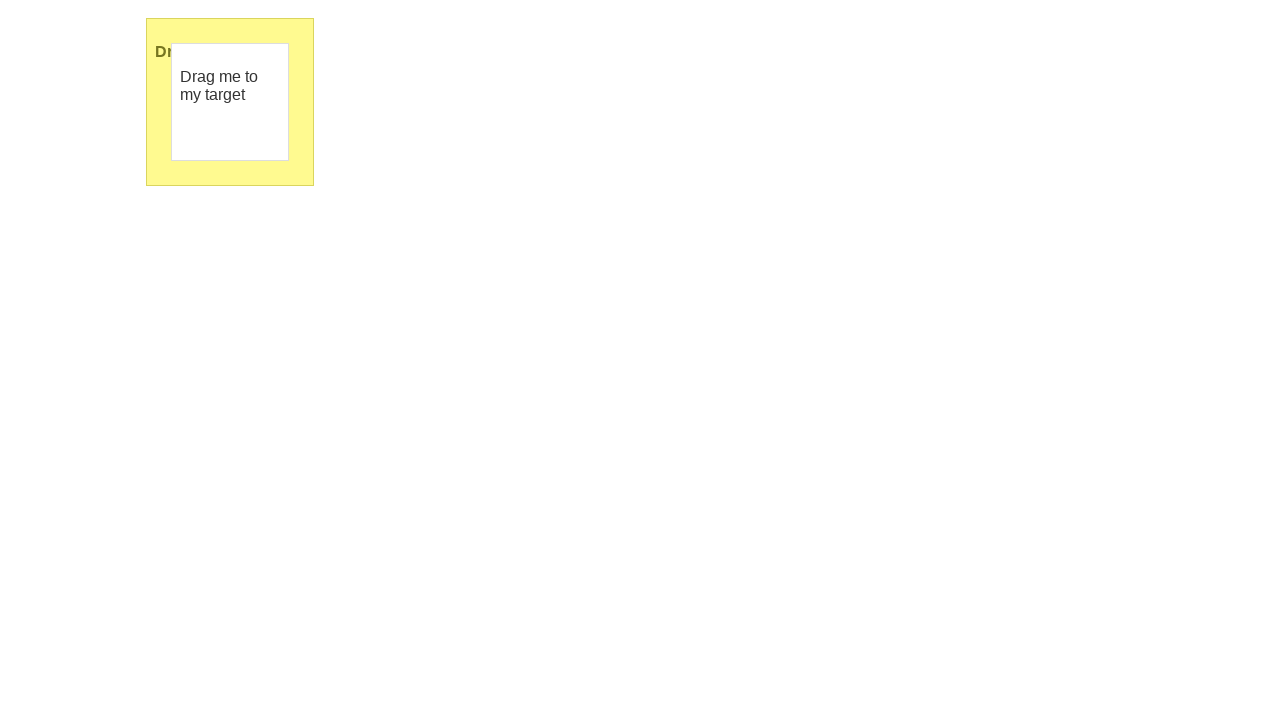